Tests finding a link by calculated text, clicking it, then filling out a multi-field form with first name, last name, city, and country, and submitting it.

Starting URL: http://suninjuly.github.io/find_link_text

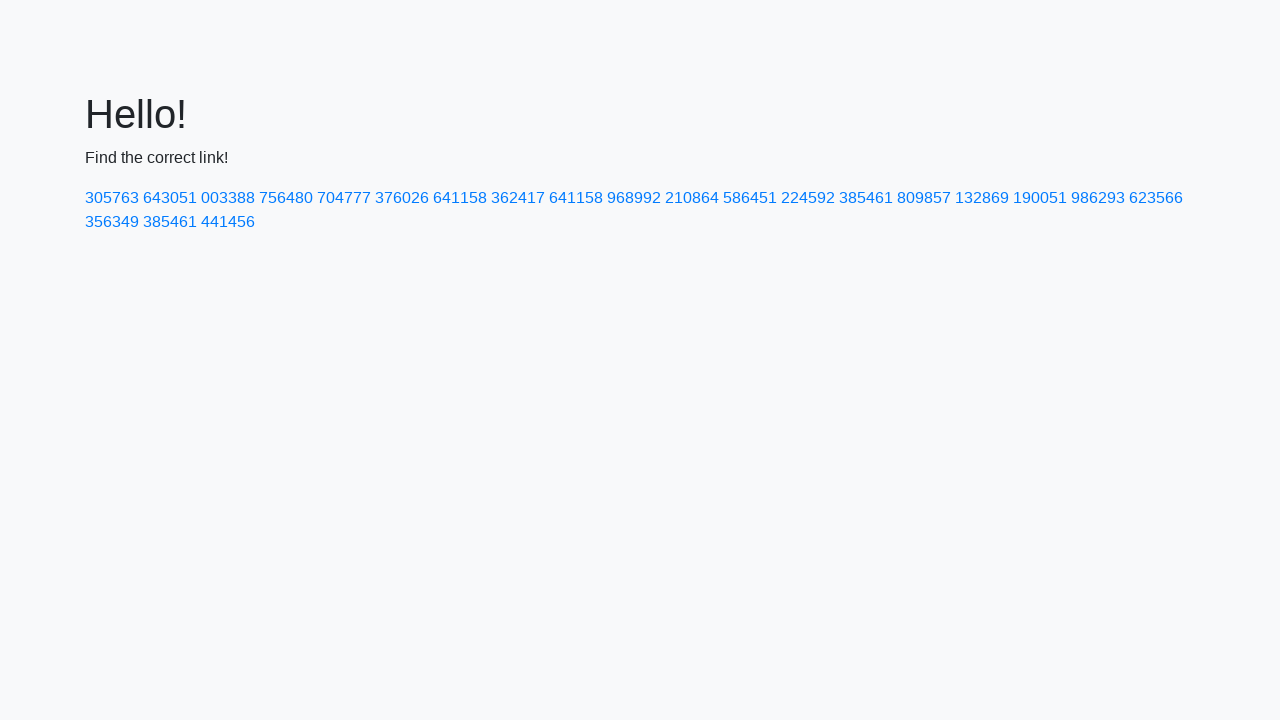

Clicked link with calculated text '224592' at (808, 198) on a:text-is('224592')
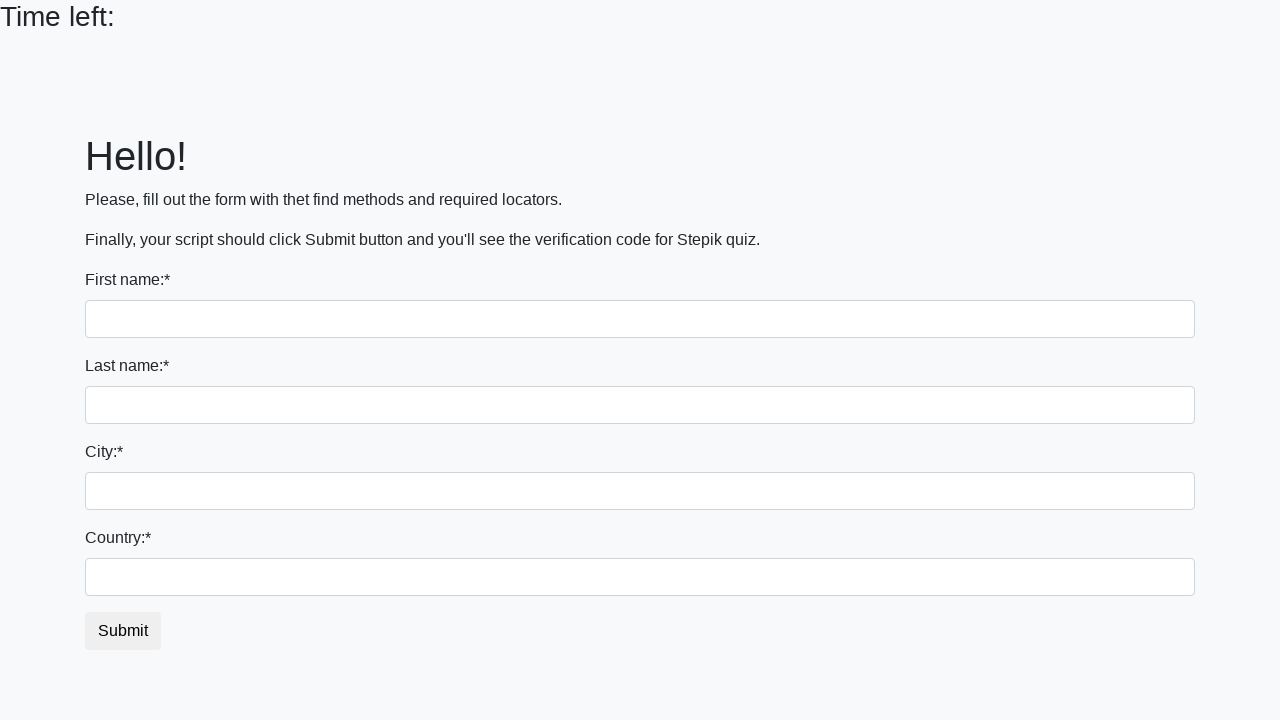

Filled first name field with 'Ivan' on input
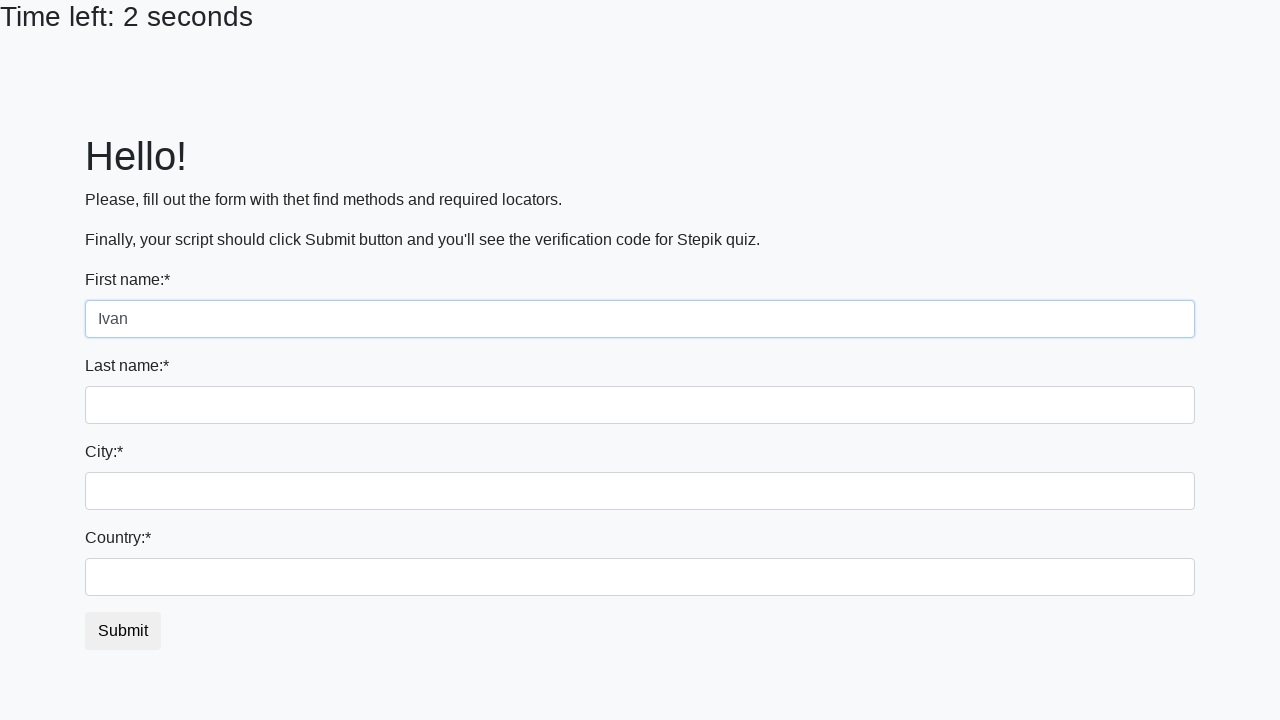

Filled last name field with 'Petrov' on input[name='last_name']
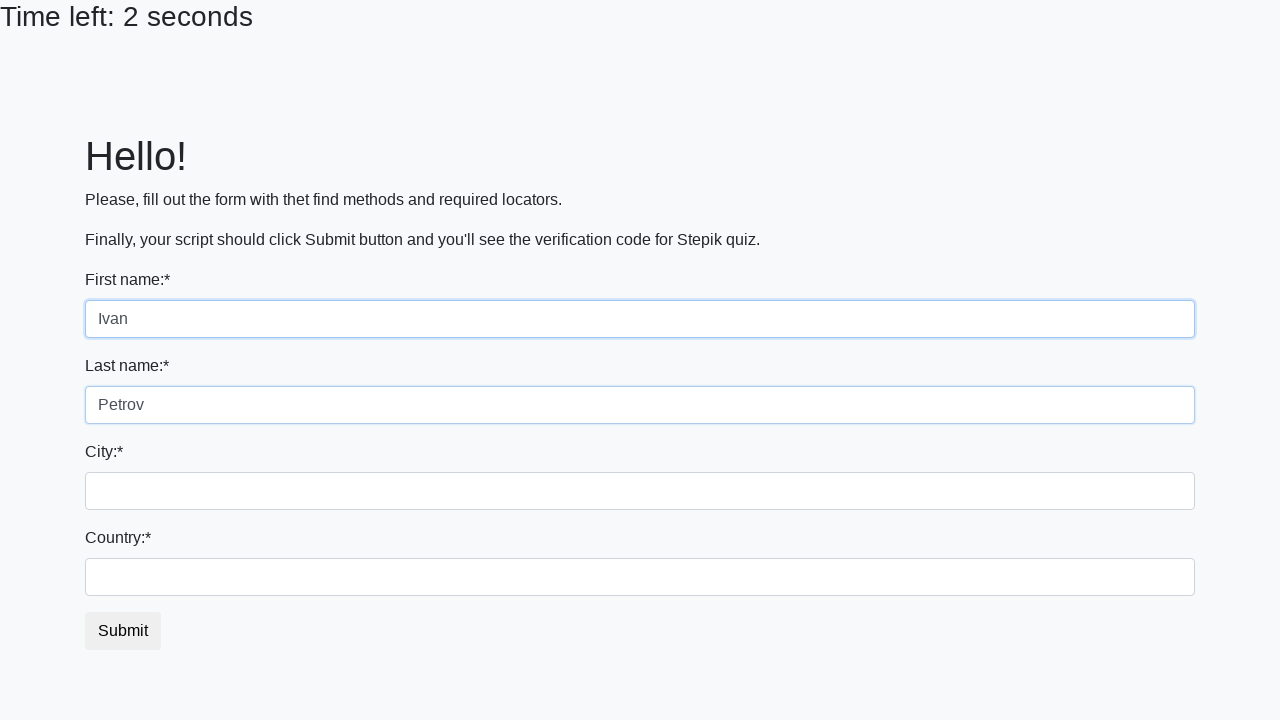

Filled city field with 'Smolensk' on .form-control.city
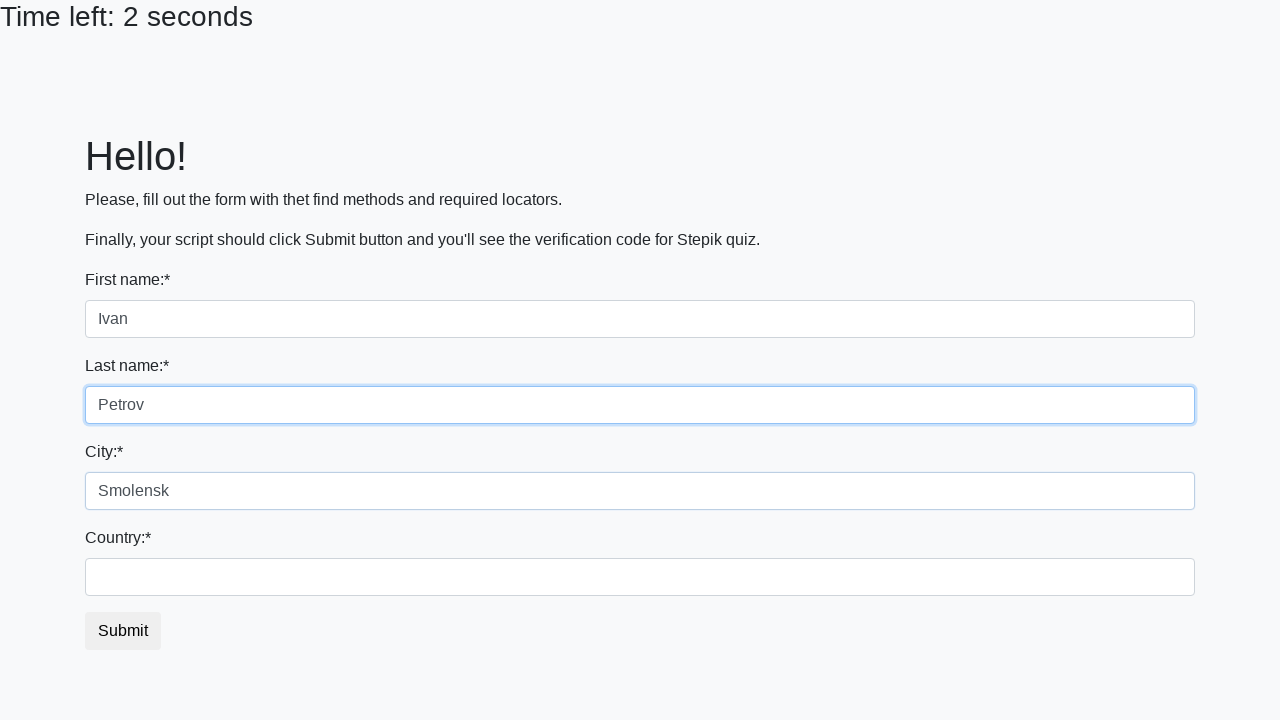

Filled country field with 'Russia' on #country
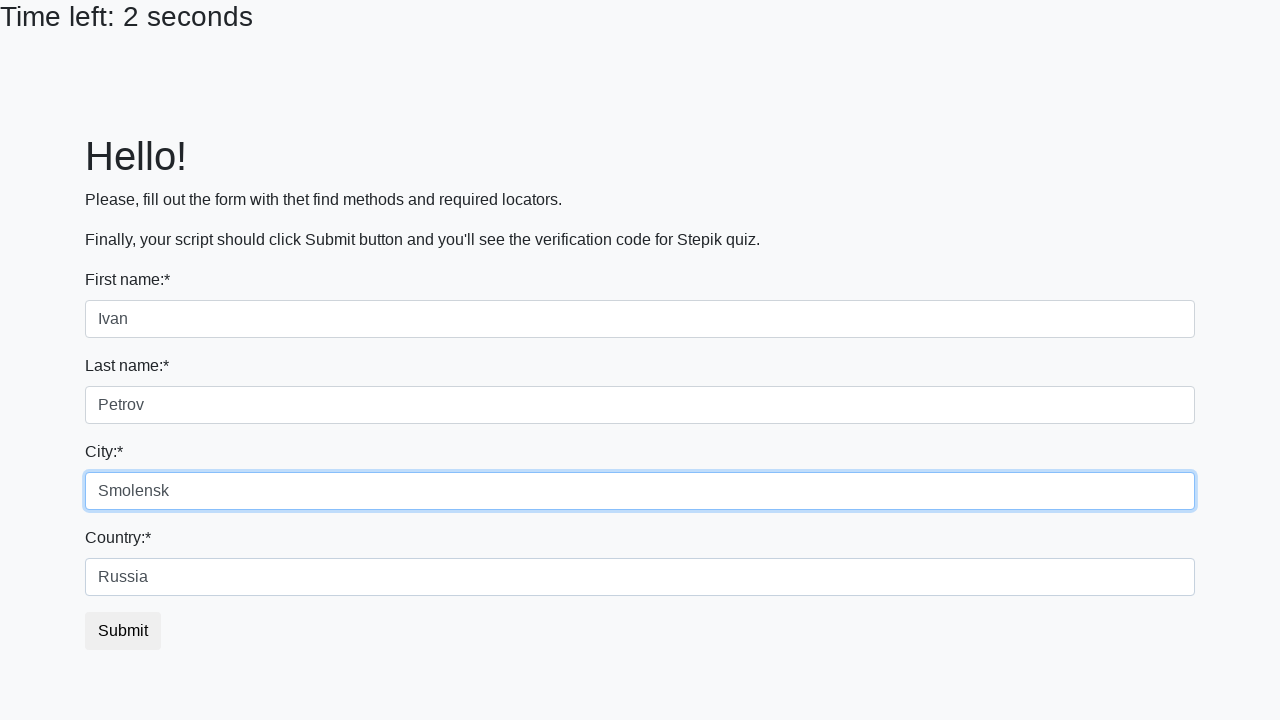

Clicked submit button at (123, 631) on button.btn
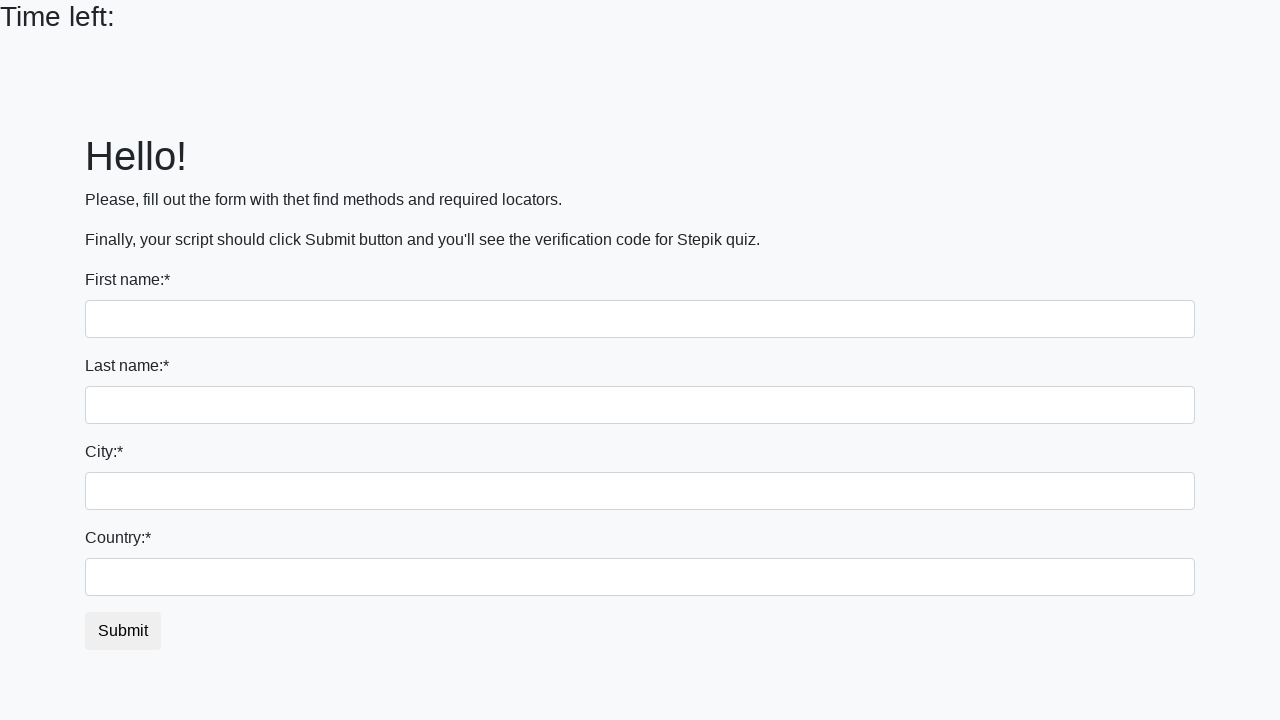

Waited 2 seconds for form submission to complete
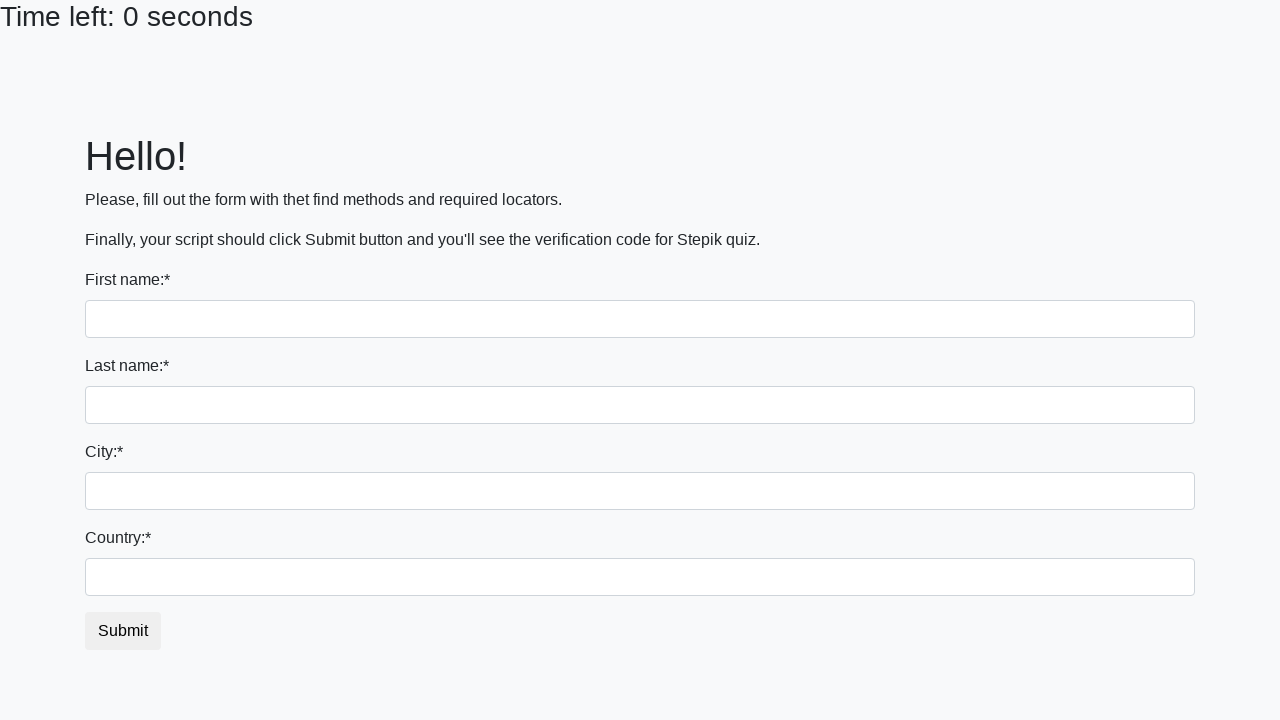

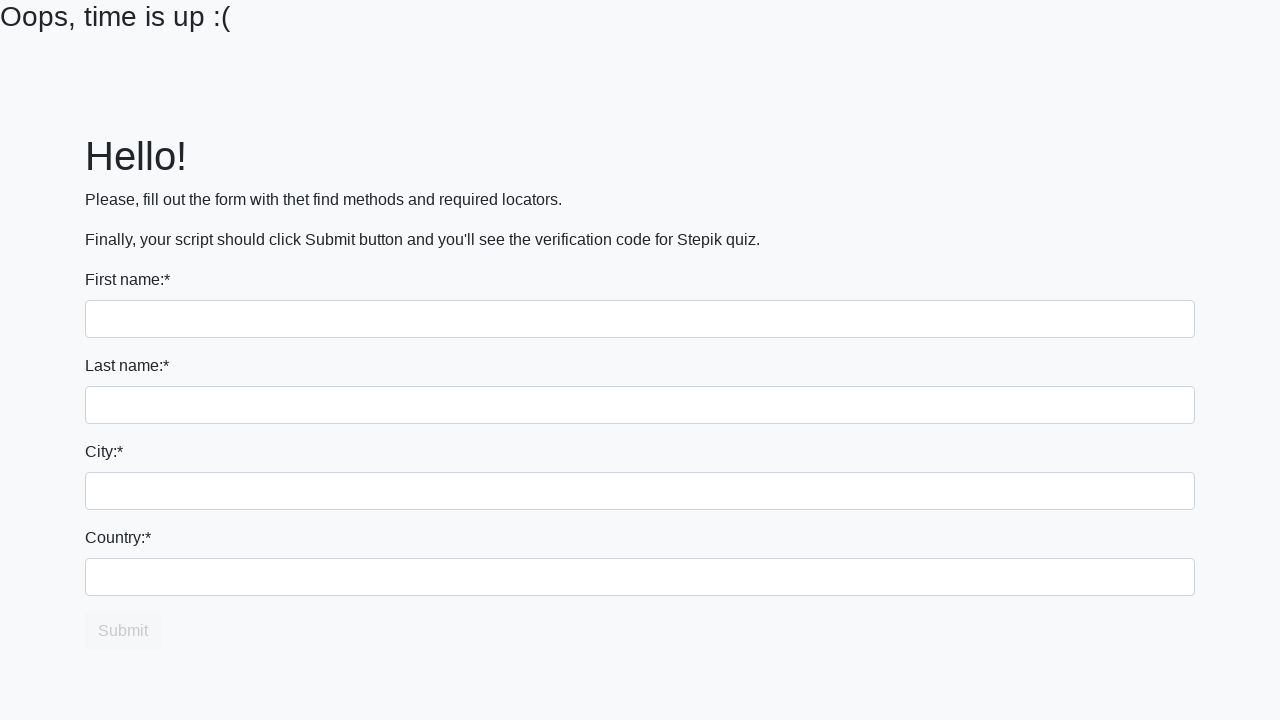